Tests navigation functionality by clicking on the "Site Map" link in the footer section of the OpenCart login page

Starting URL: https://naveenautomationlabs.com/opencart/index.php?route=account/login

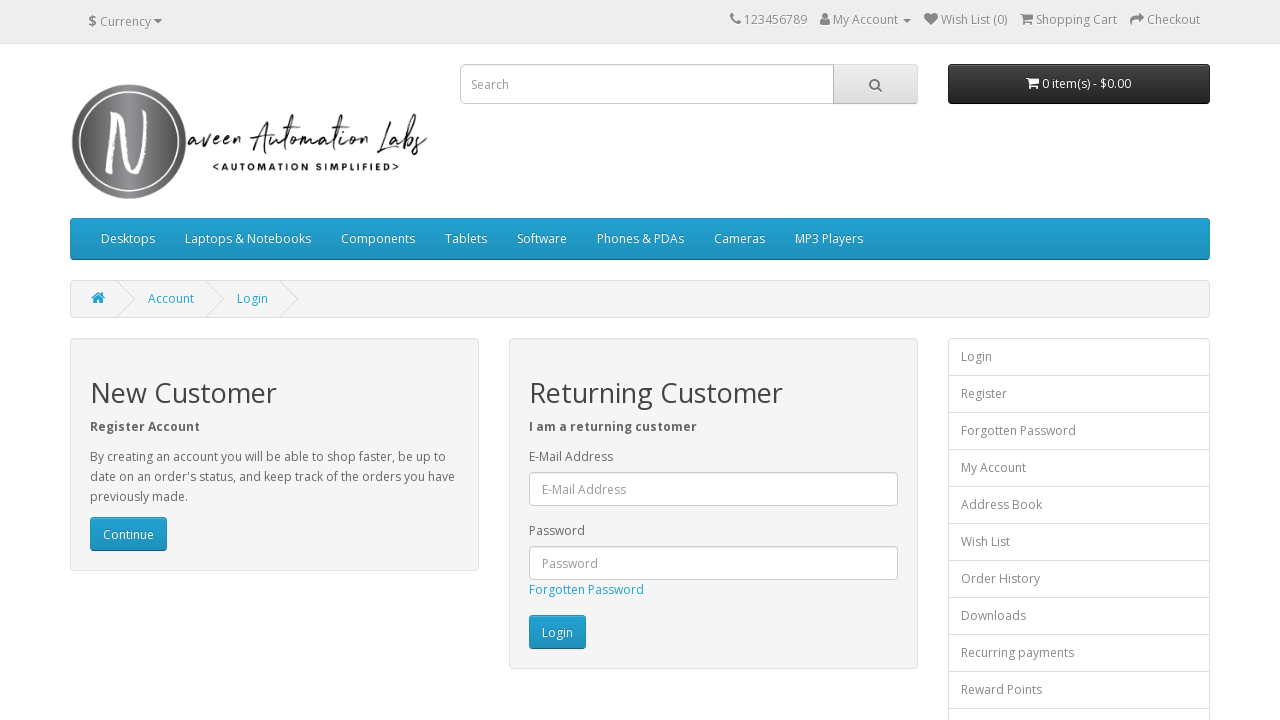

Navigated to OpenCart login page
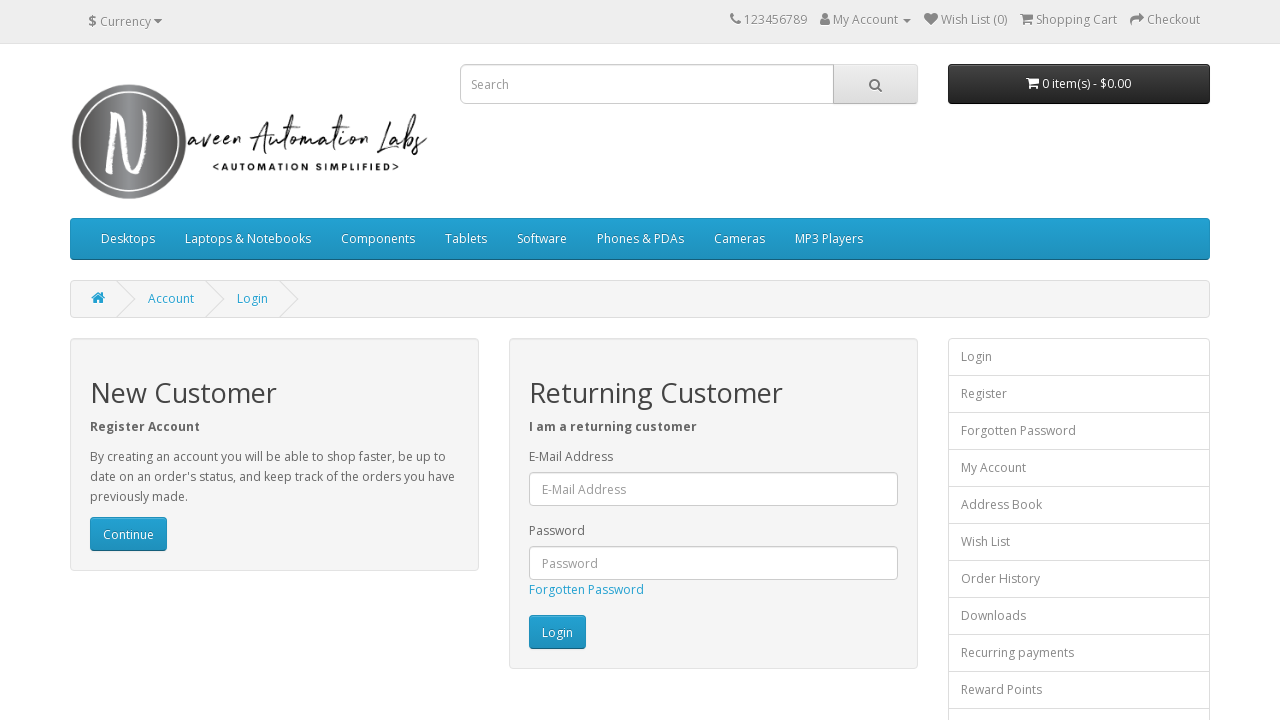

Located all footer links
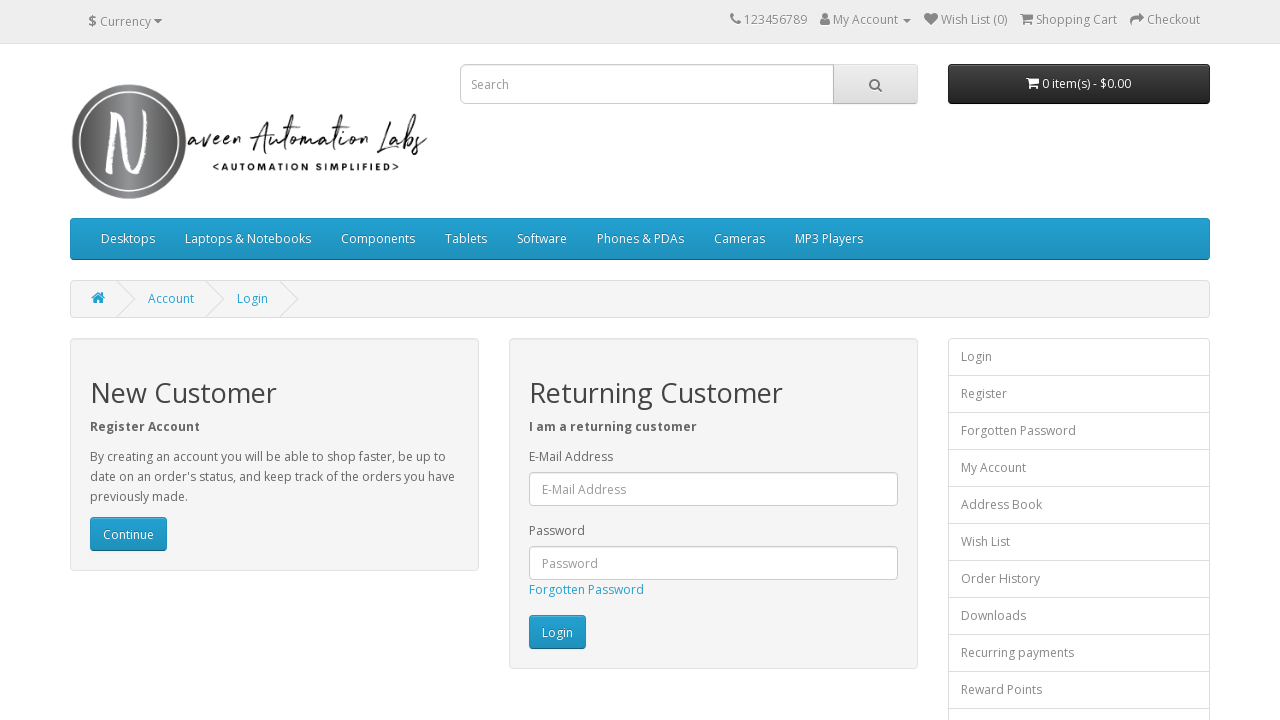

Clicked 'Site Map' link in footer at (386, 588) on footer a >> nth=6
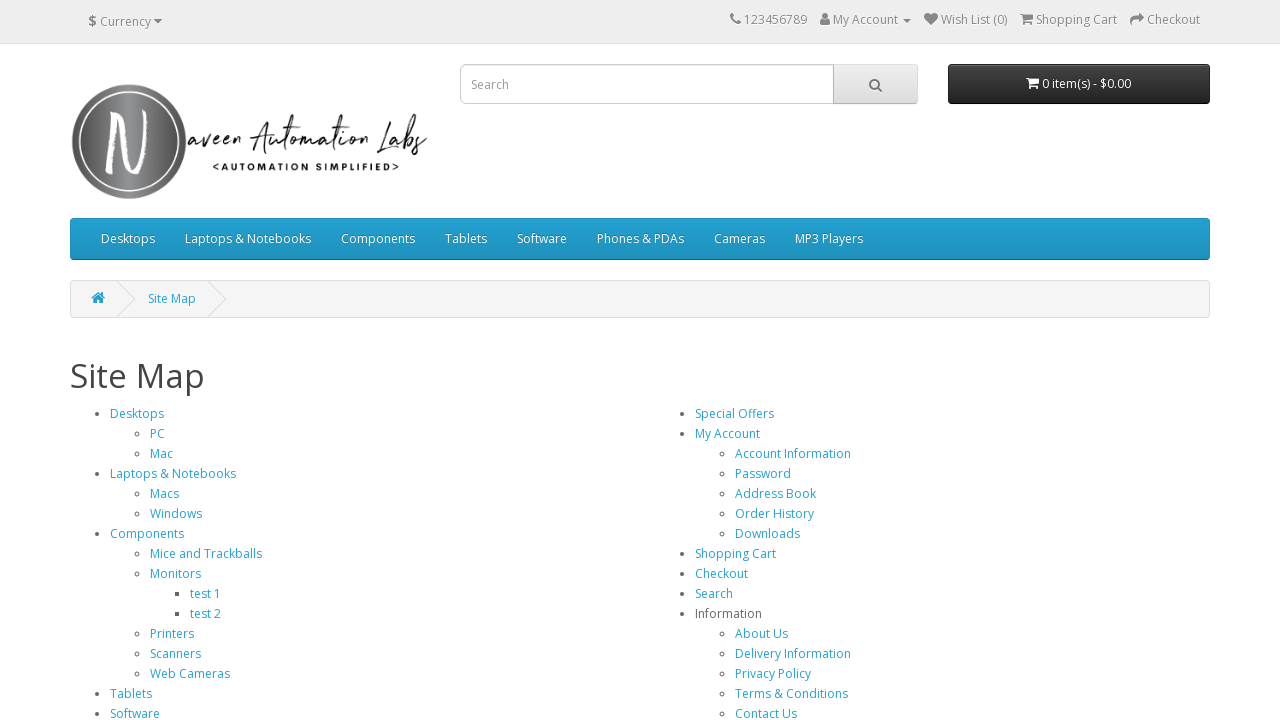

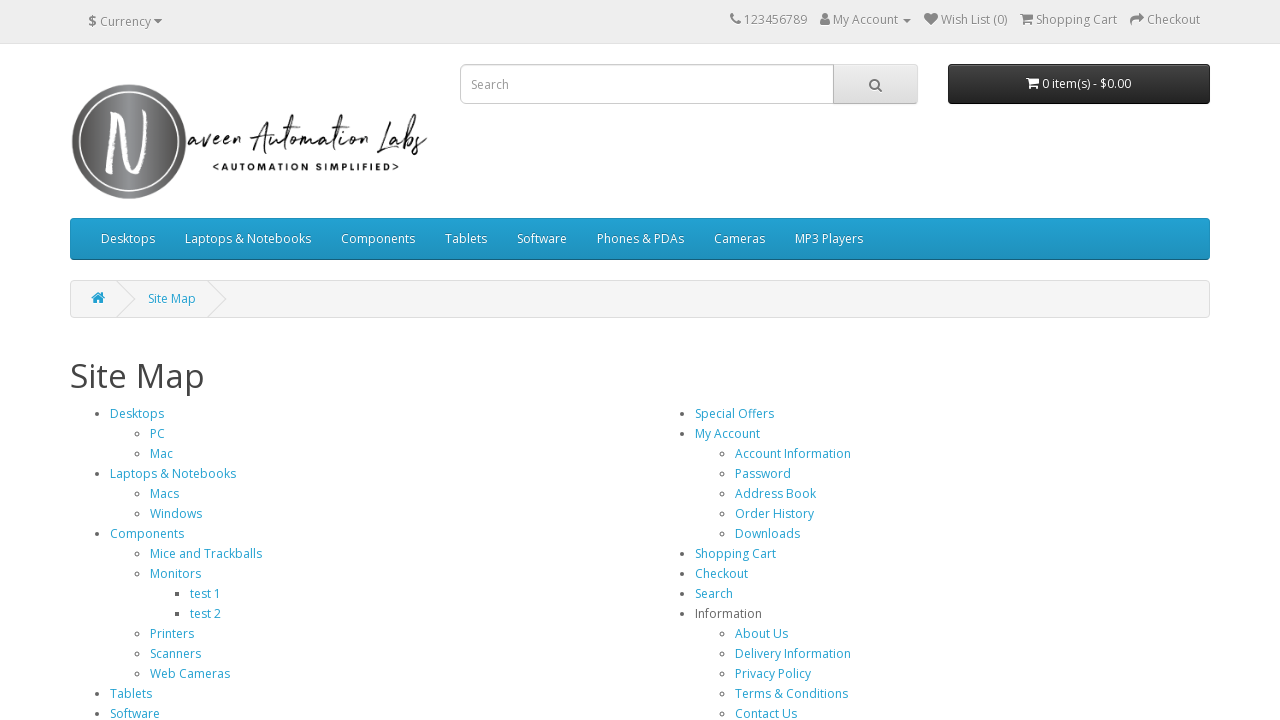